Verifies that an error message is displayed when attempting to login with a locked user account

Starting URL: https://www.saucedemo.com/

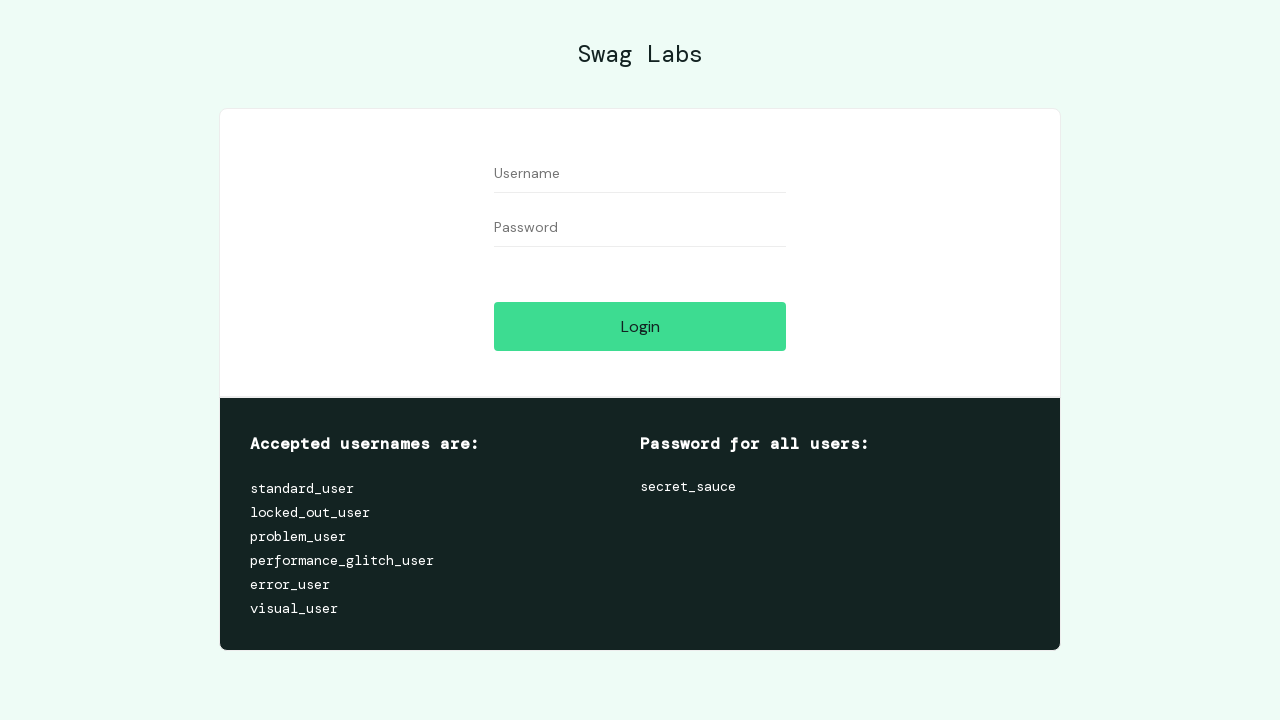

Navigated to Sauce Demo login page
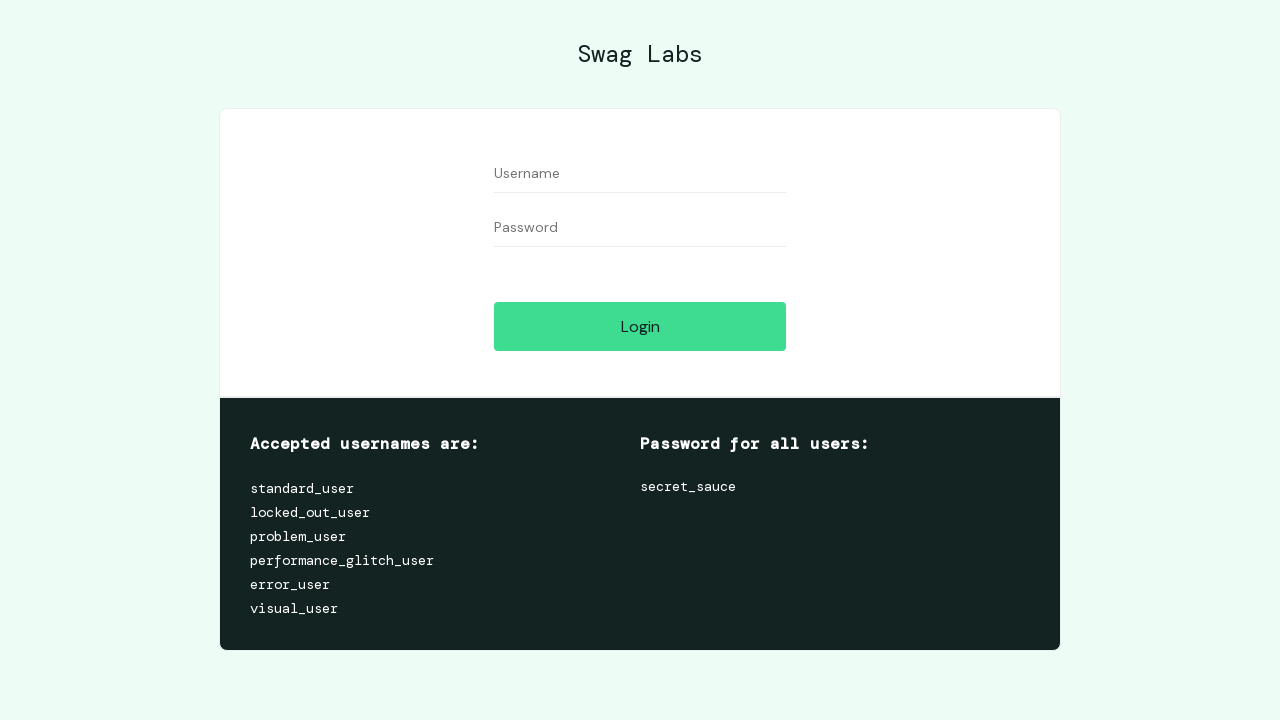

Filled username field with locked_out_user on #user-name
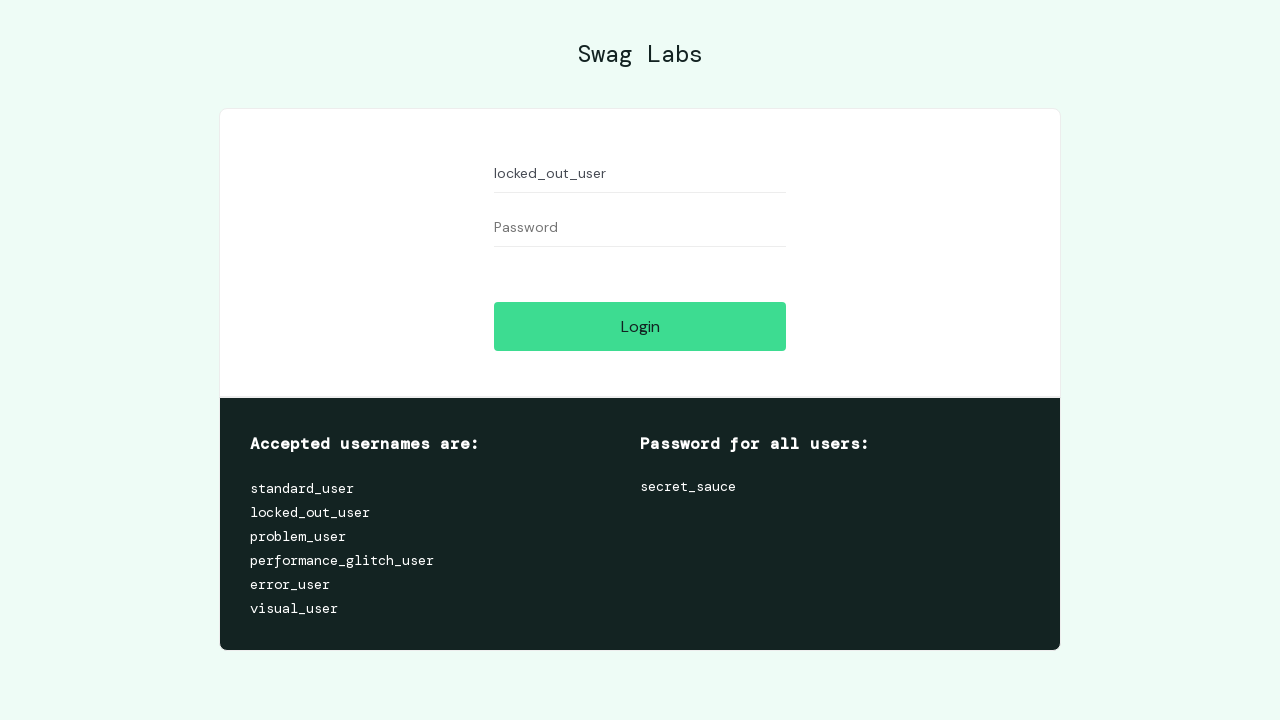

Filled password field with secret_sauce on #password
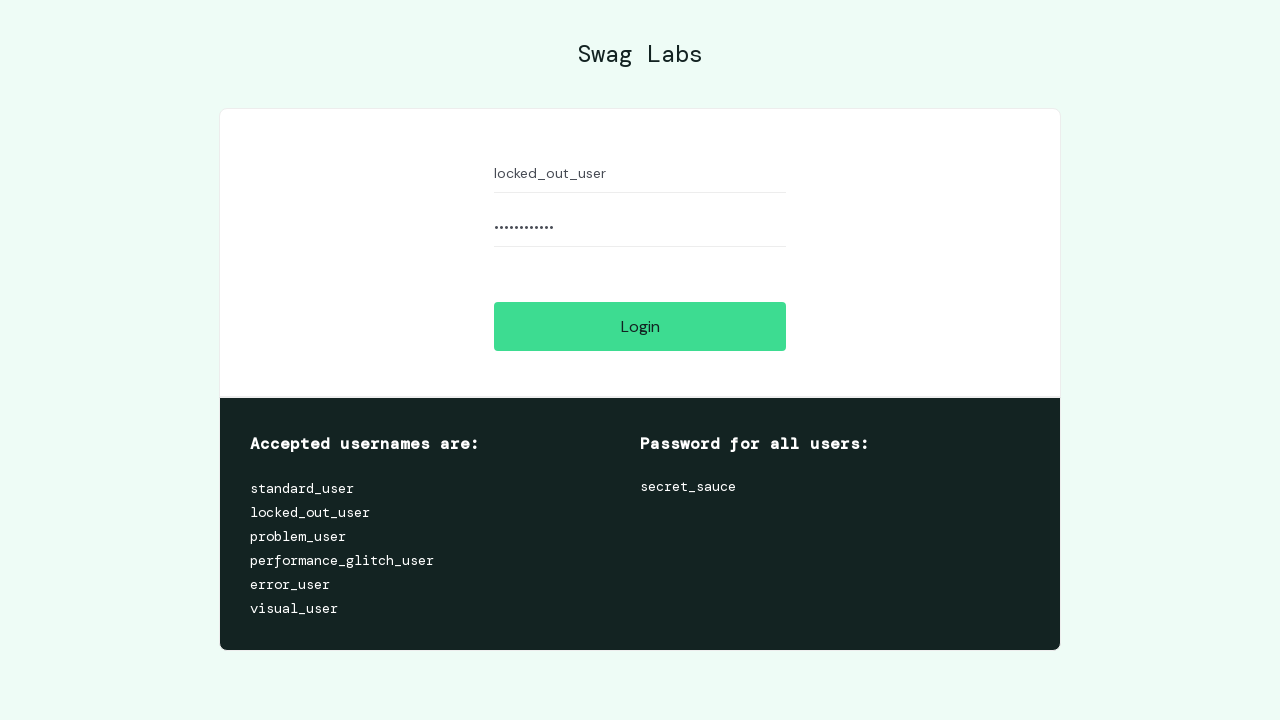

Clicked login button at (640, 326) on .submit-button
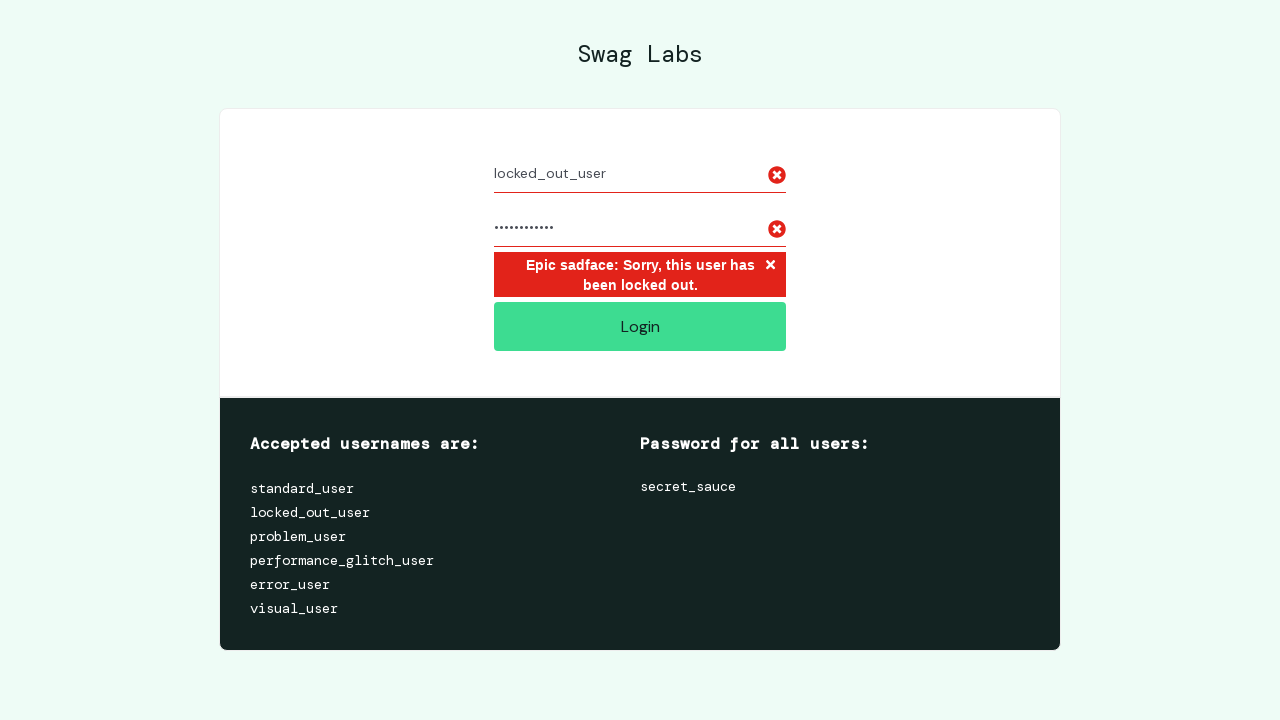

Located error message element
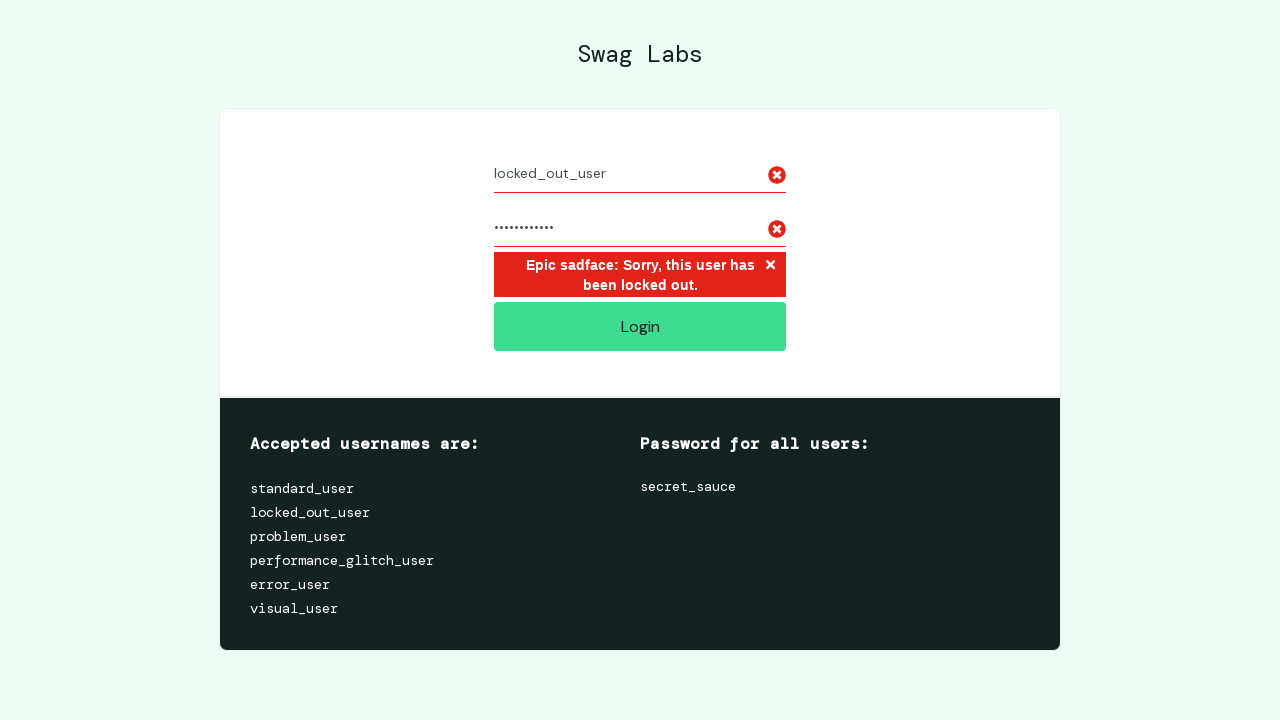

Verified error message: 'Epic sadface: Sorry, this user has been locked out.'
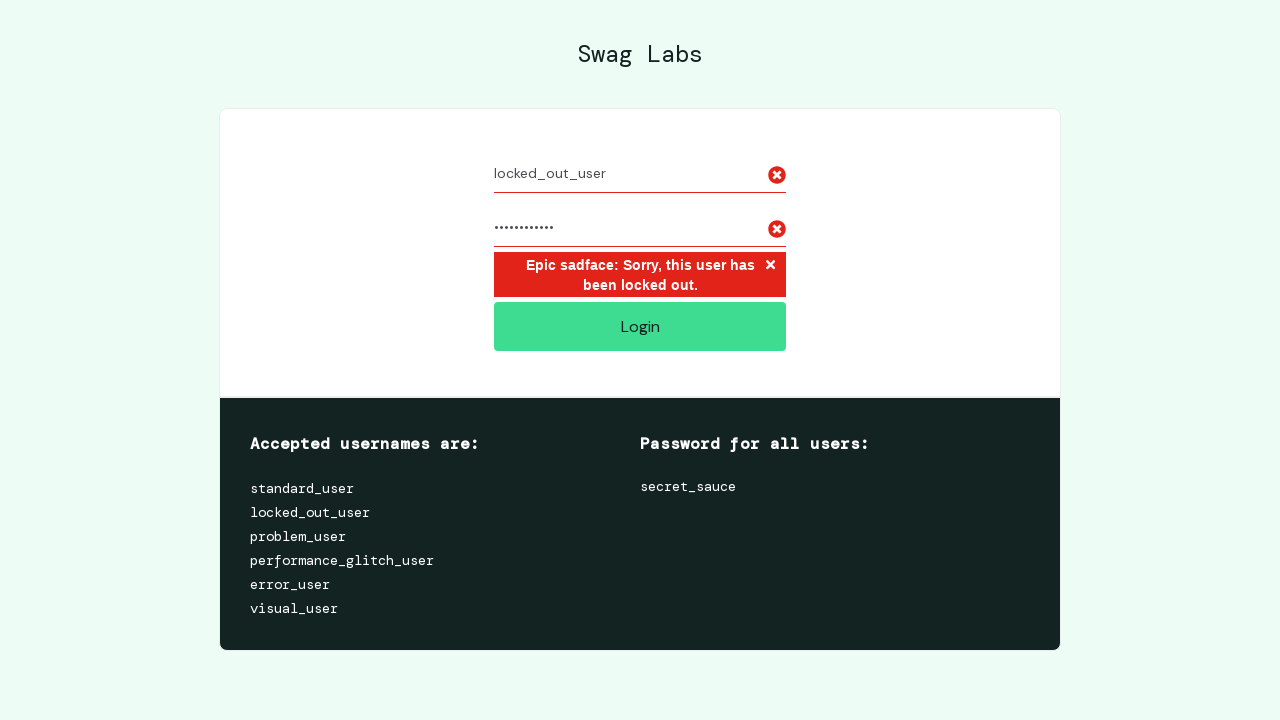

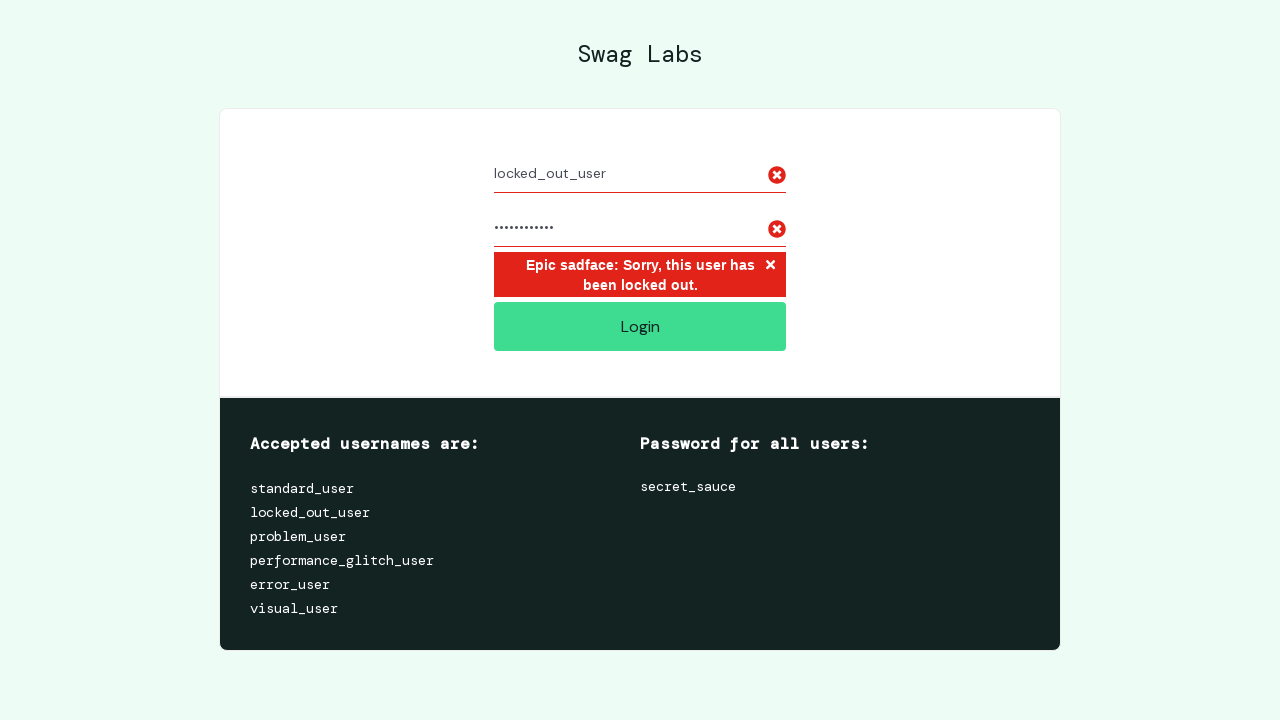